Navigates to the Browse Languages section and clicks on the "0" link to view languages starting with numbers.

Starting URL: http://www.99-bottles-of-beer.net/

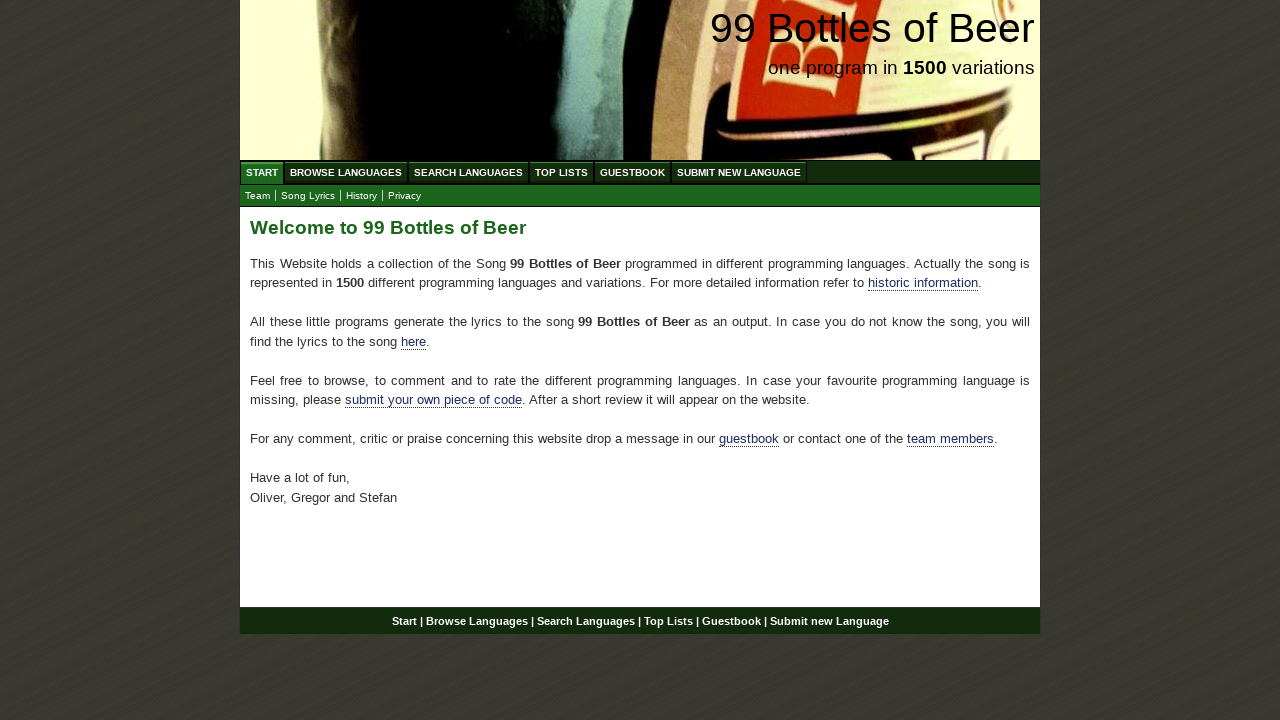

Clicked on Browse Languages (ABC) link in main menu at (346, 172) on xpath=//ul[@id='menu']/li/a[@href='/abc.html']
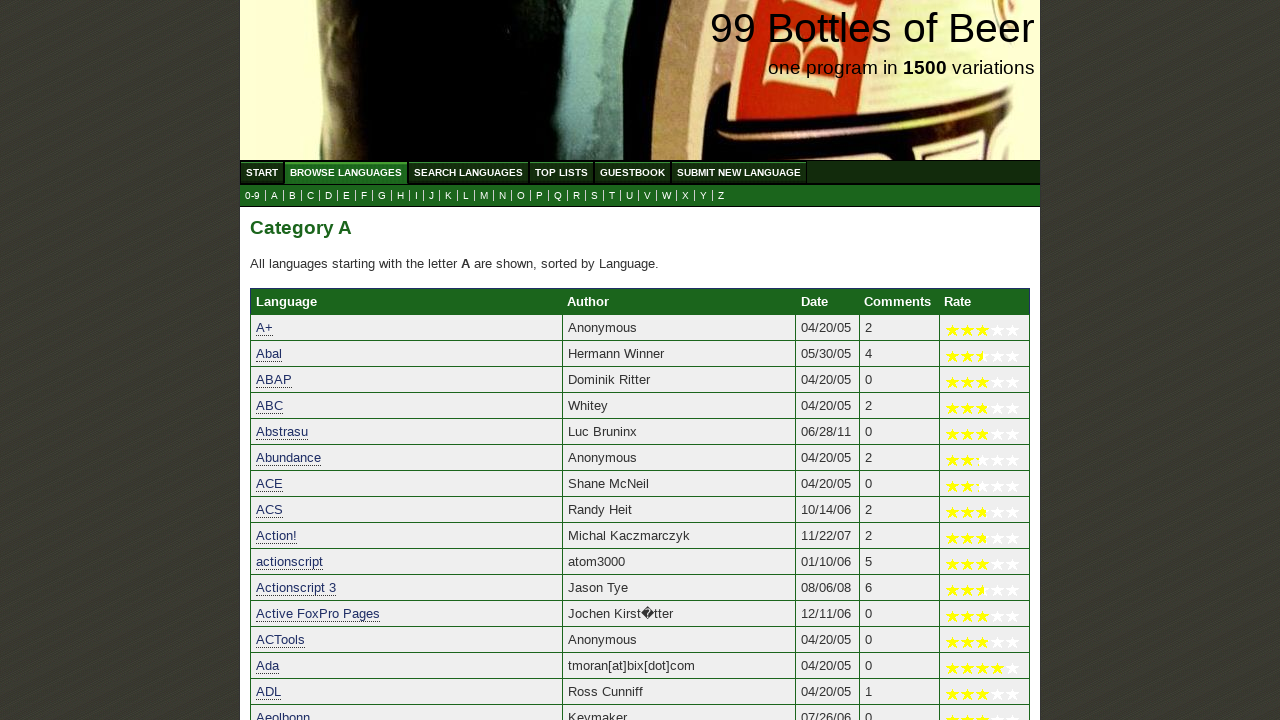

Clicked on '0' link to view languages starting with numbers at (252, 196) on xpath=//a[@href='0.html']
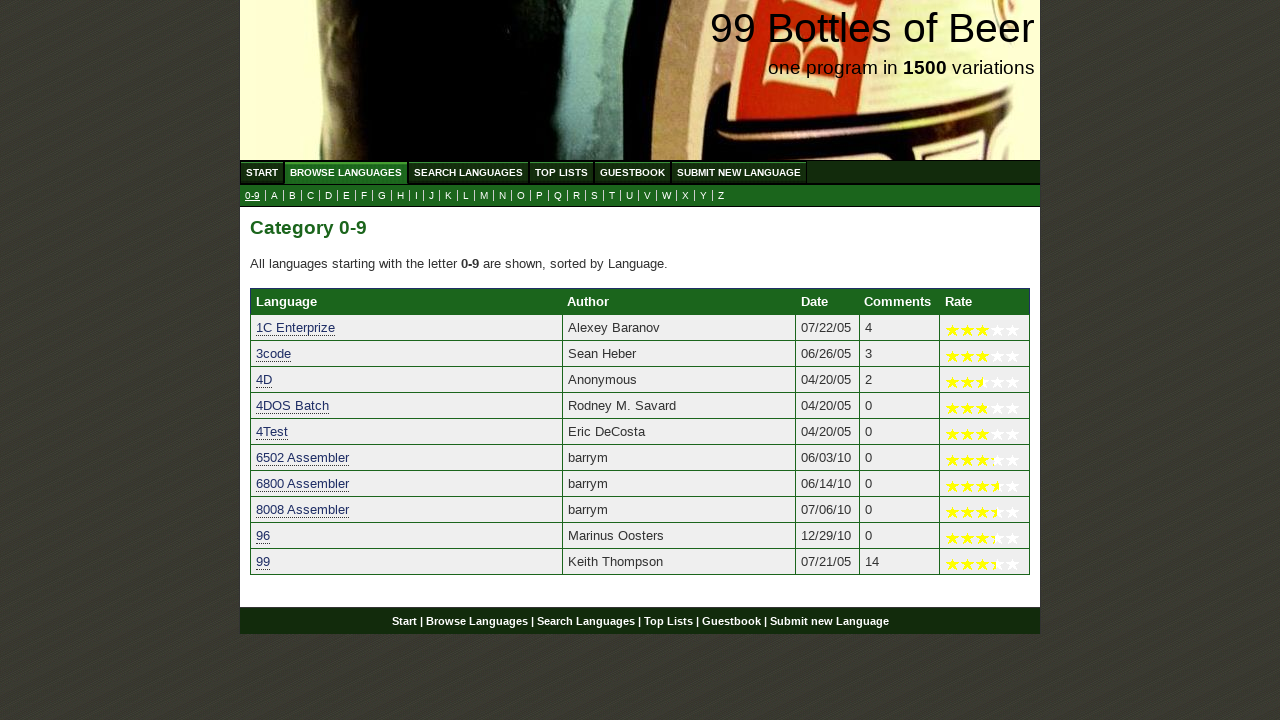

Language table loaded successfully
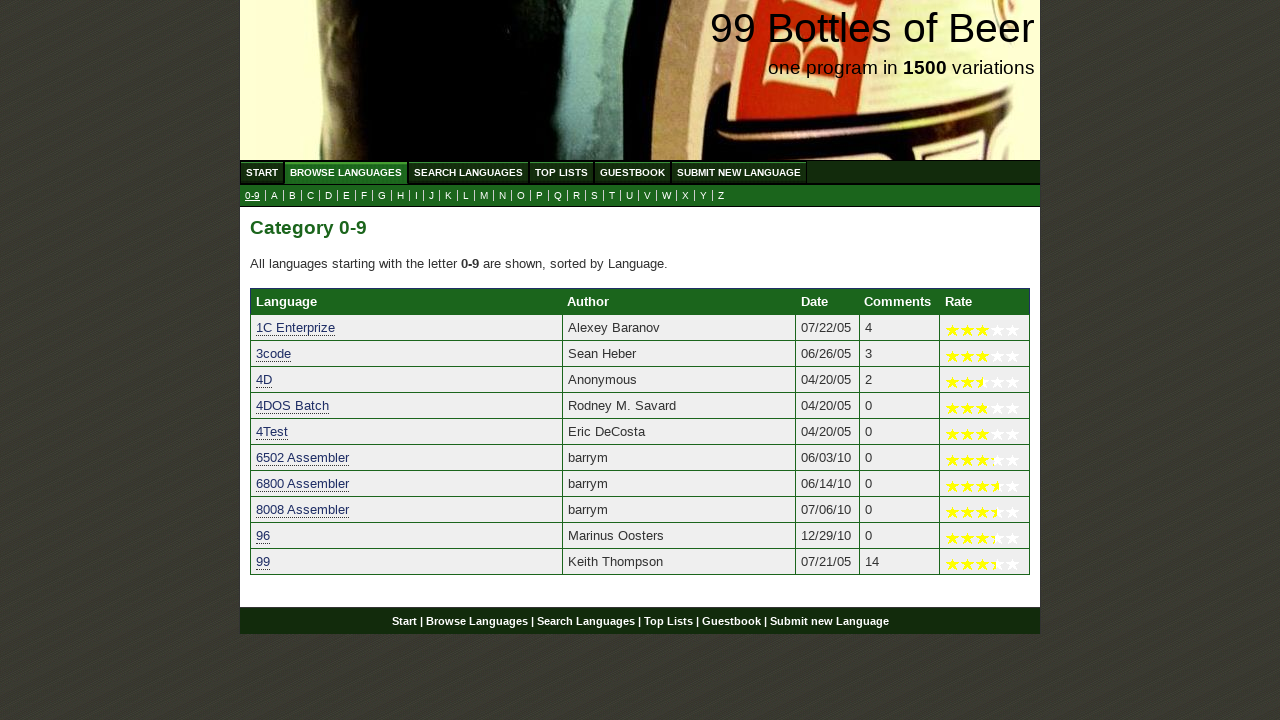

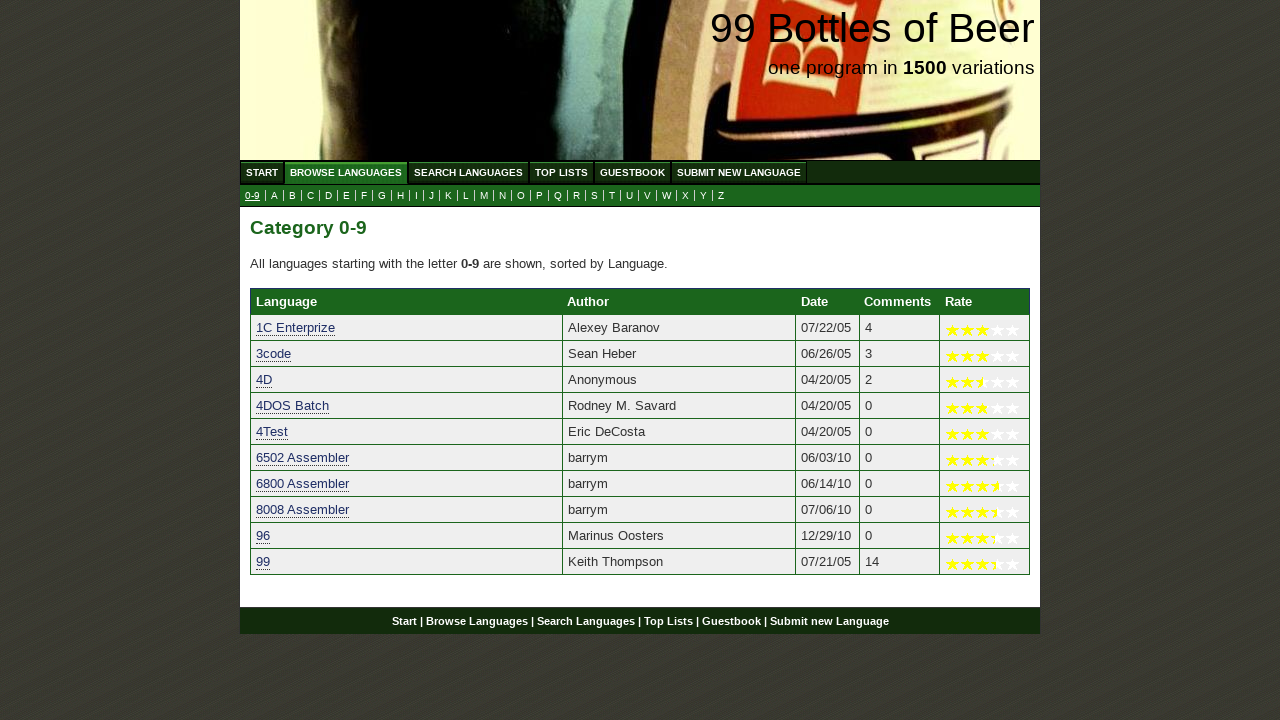